Tests adding todo items by creating two todos and verifying they appear in the list

Starting URL: https://demo.playwright.dev/todomvc

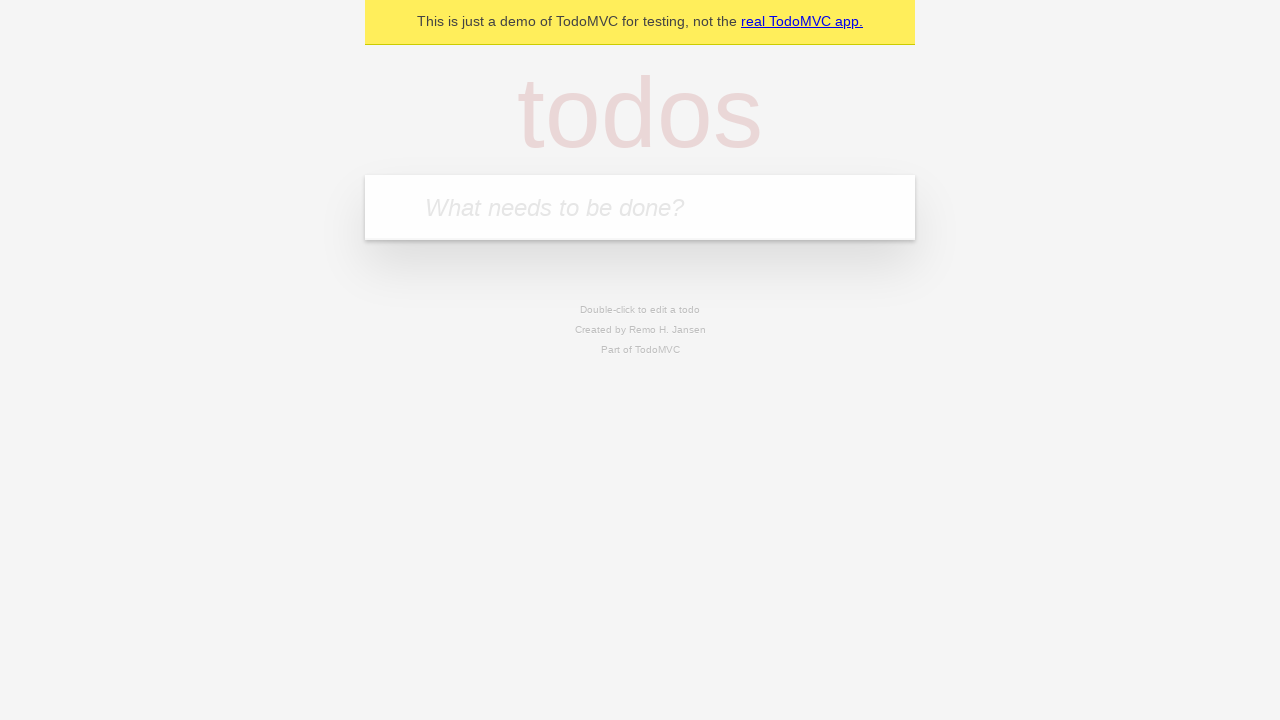

Located the todo input field
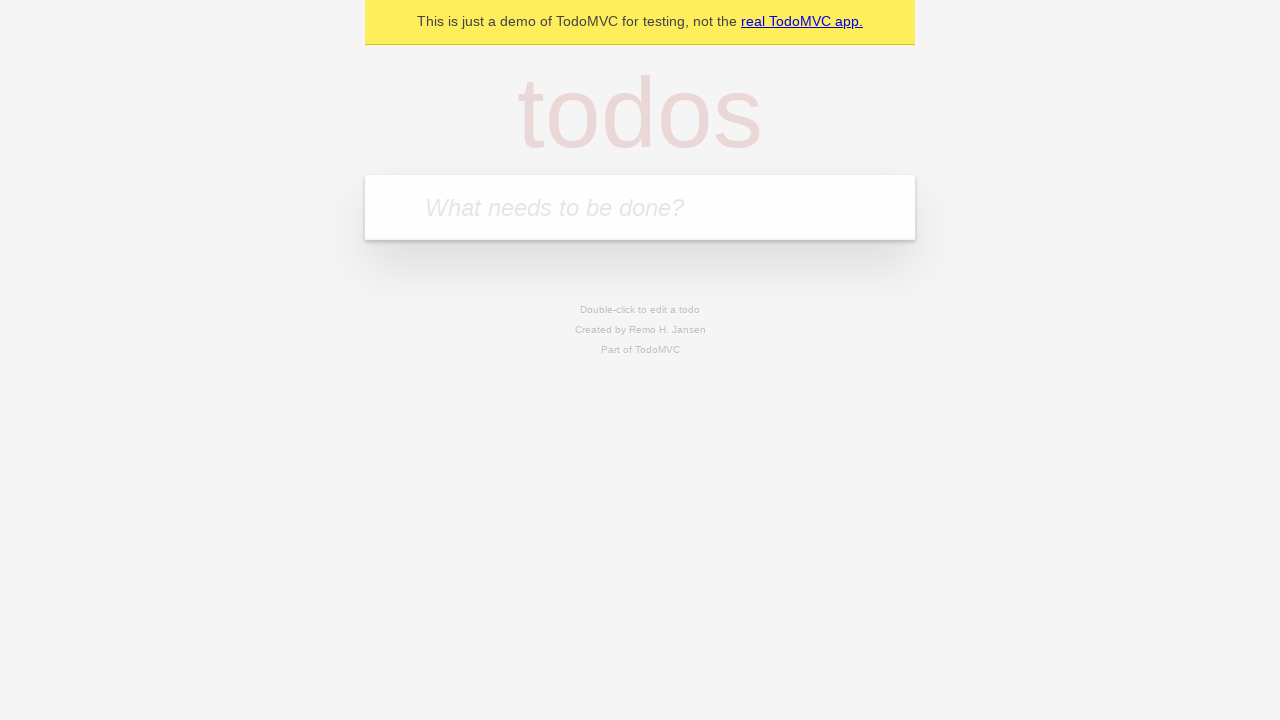

Filled first todo item with 'buy some cheese' on internal:attr=[placeholder="What needs to be done?"i]
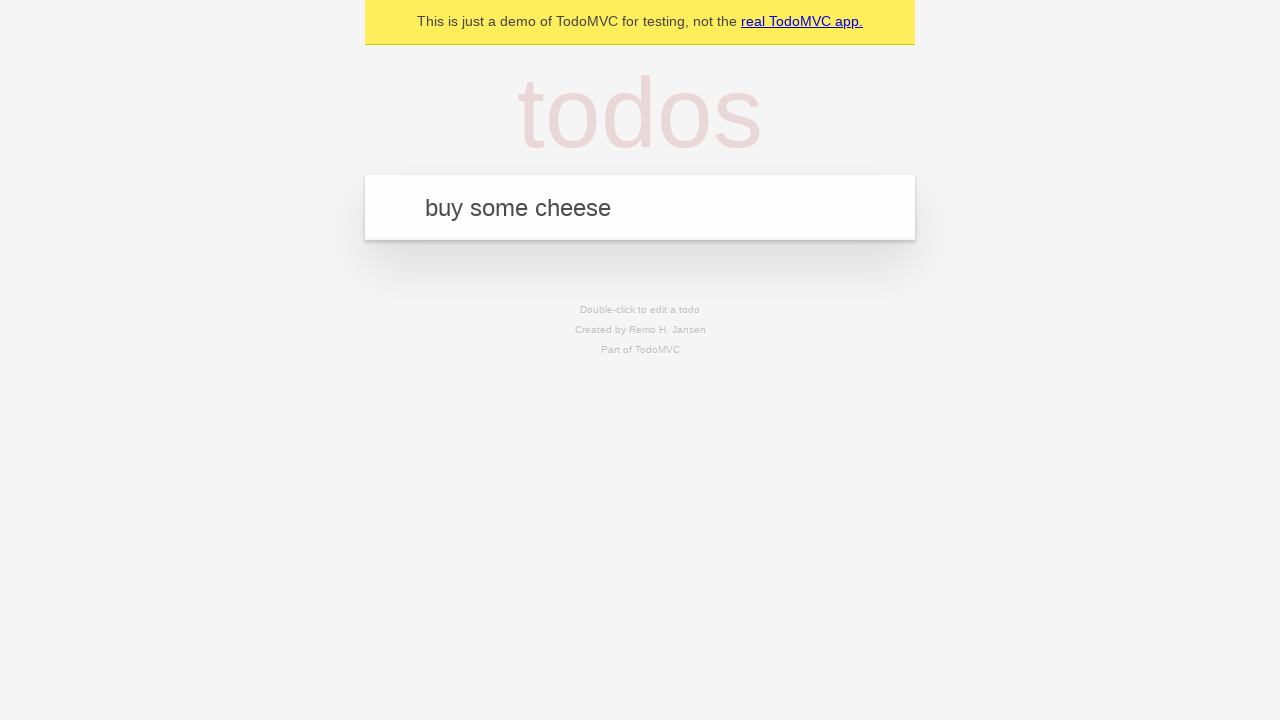

Pressed Enter to submit first todo item on internal:attr=[placeholder="What needs to be done?"i]
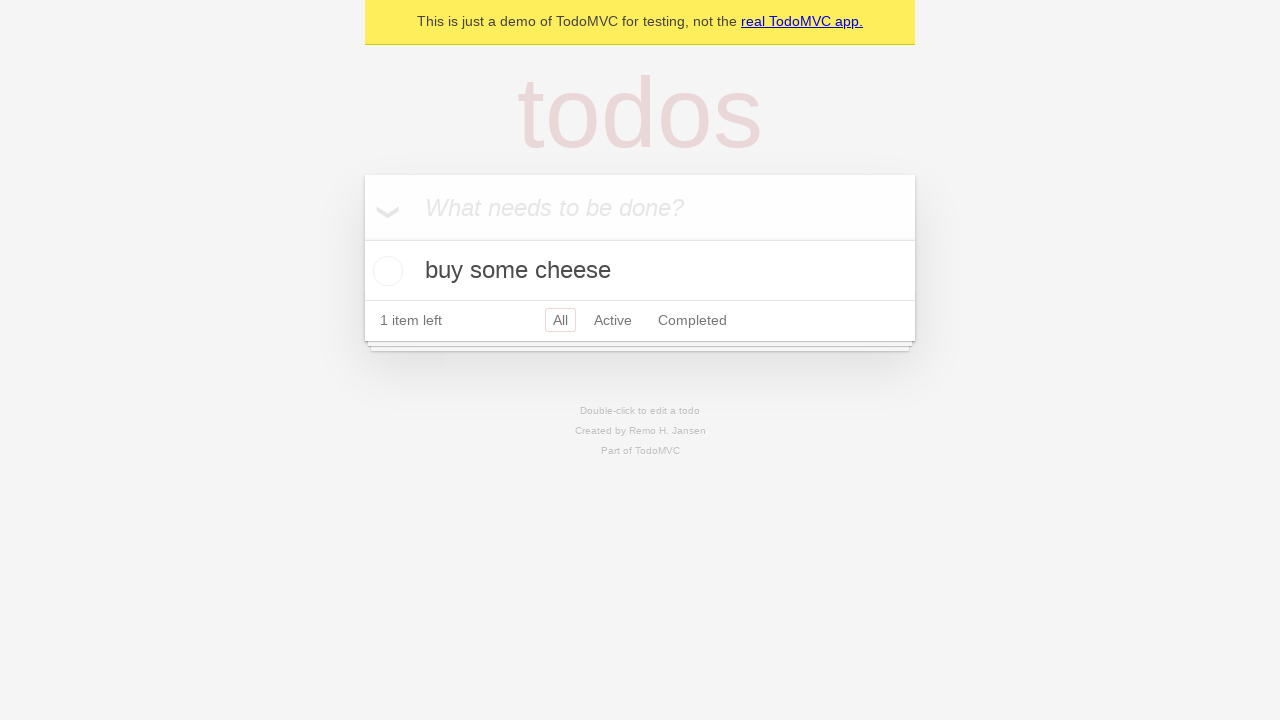

First todo item appeared in the list
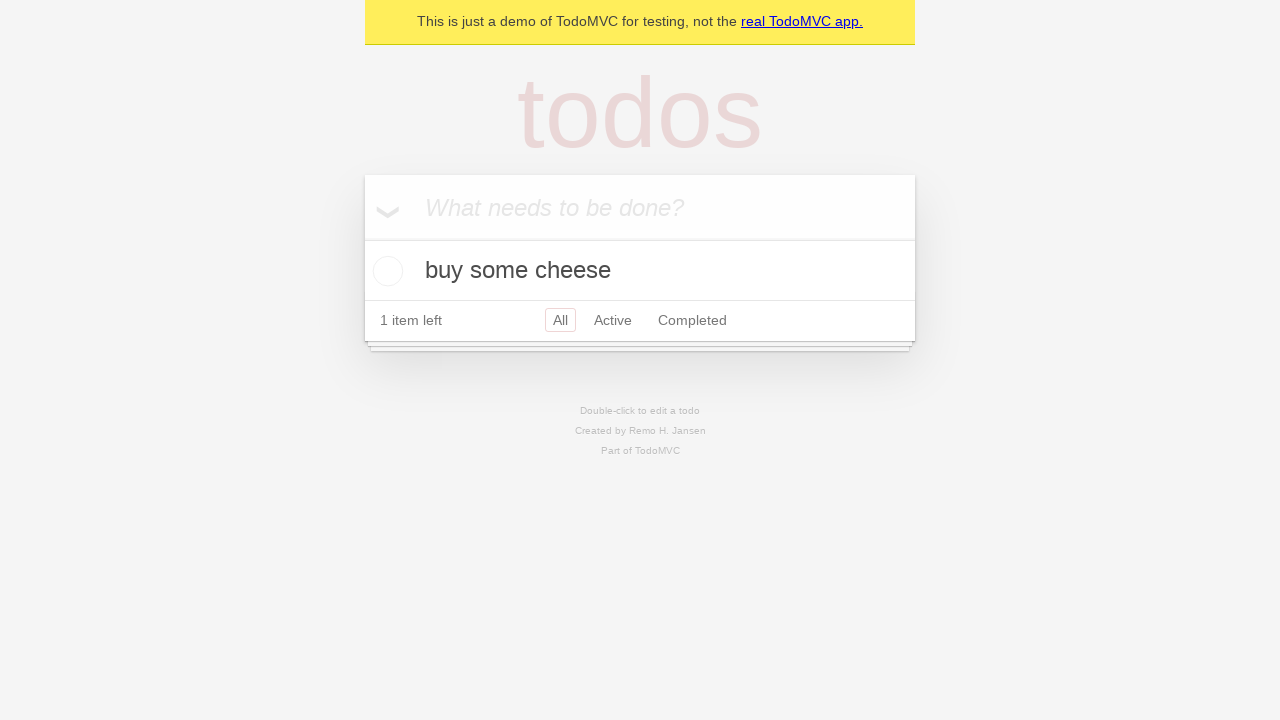

Filled second todo item with 'feed the cat' on internal:attr=[placeholder="What needs to be done?"i]
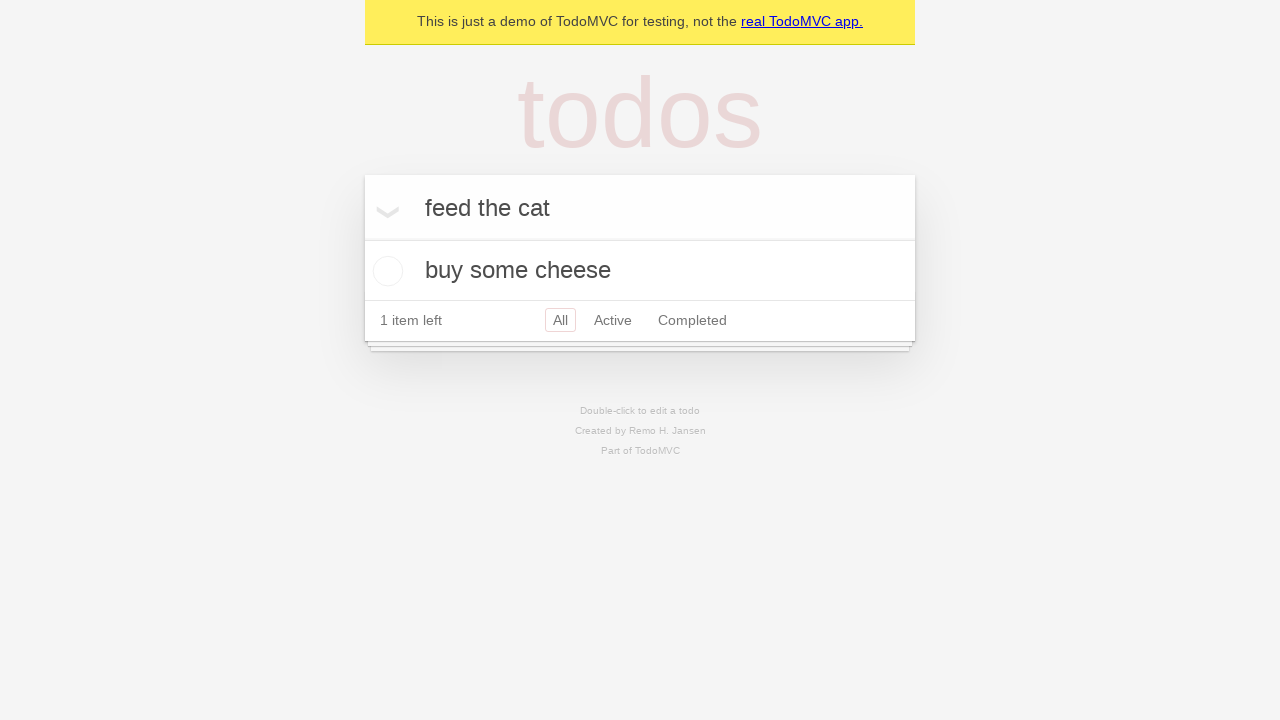

Pressed Enter to submit second todo item on internal:attr=[placeholder="What needs to be done?"i]
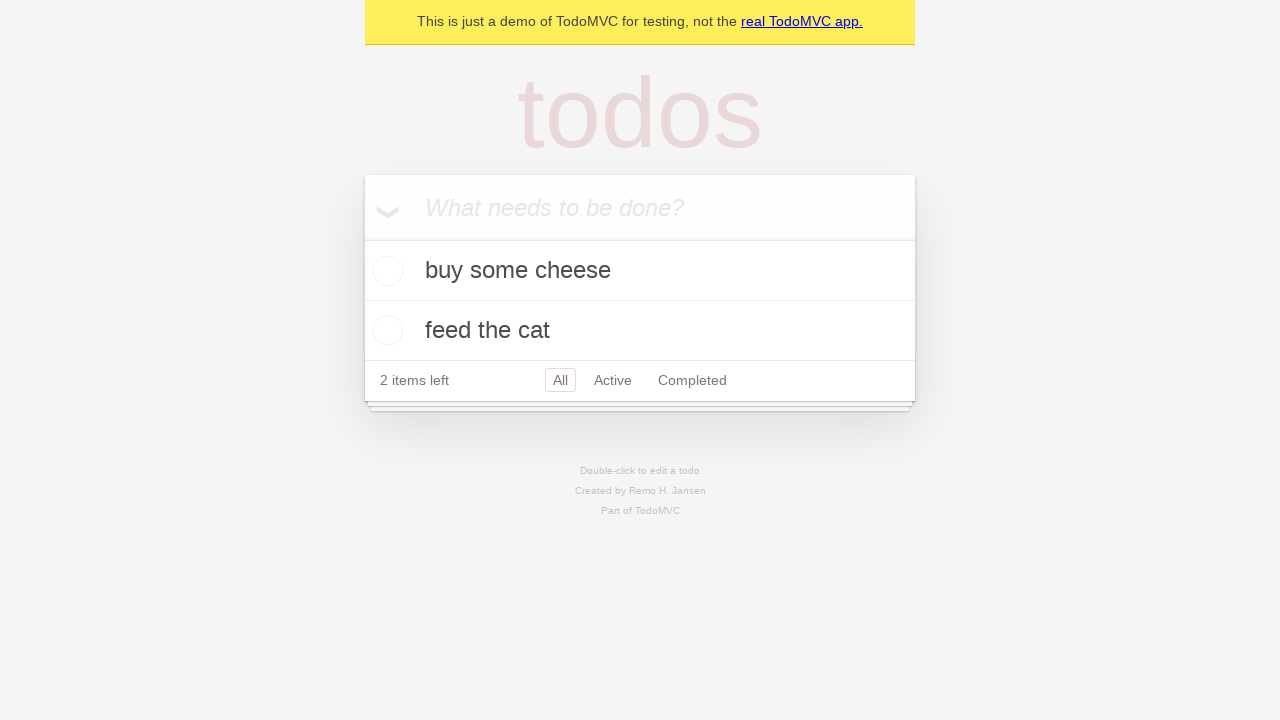

Second todo item appeared in the list
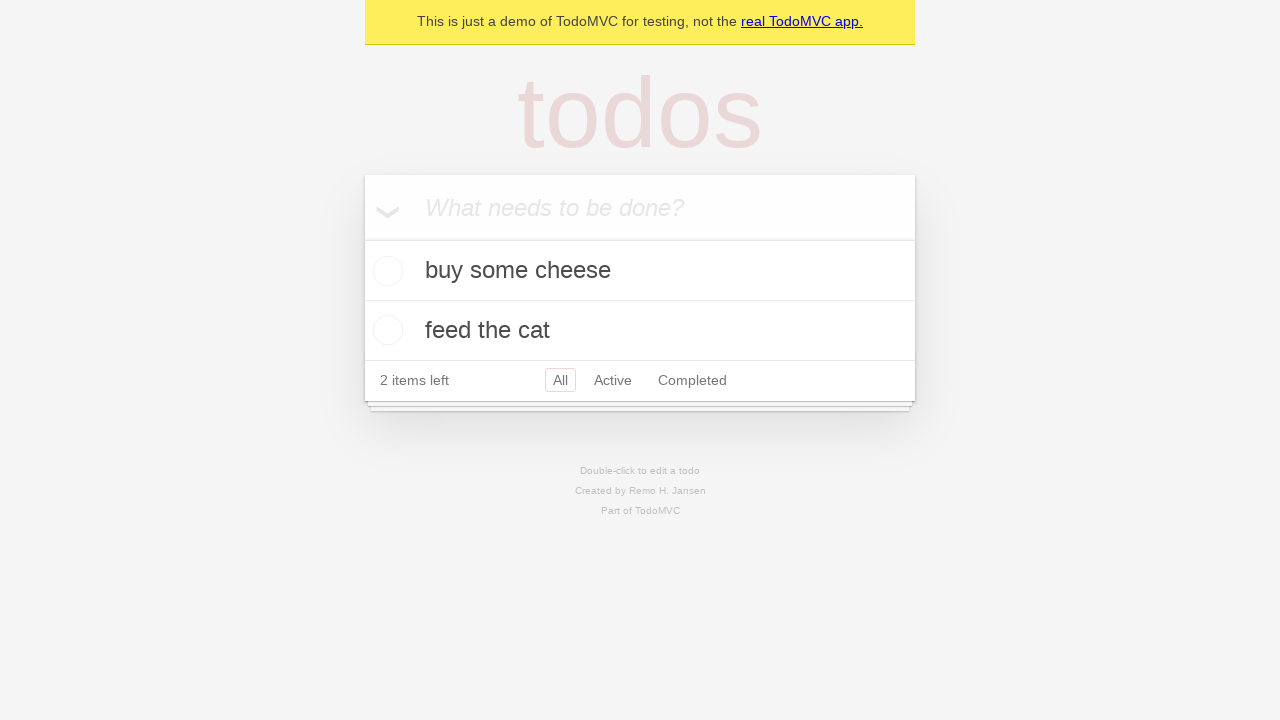

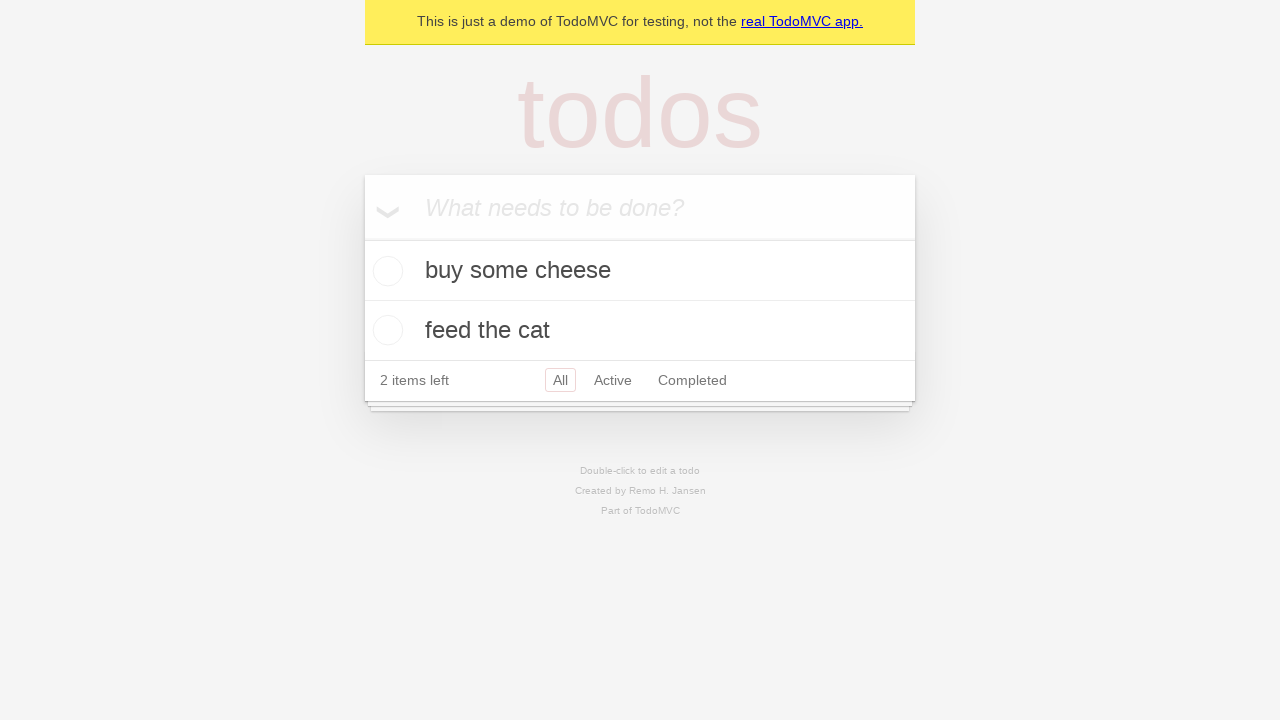